Tests email subscription feature in the homepage footer by scrolling down, entering email, and verifying success message

Starting URL: http://automationexercise.com

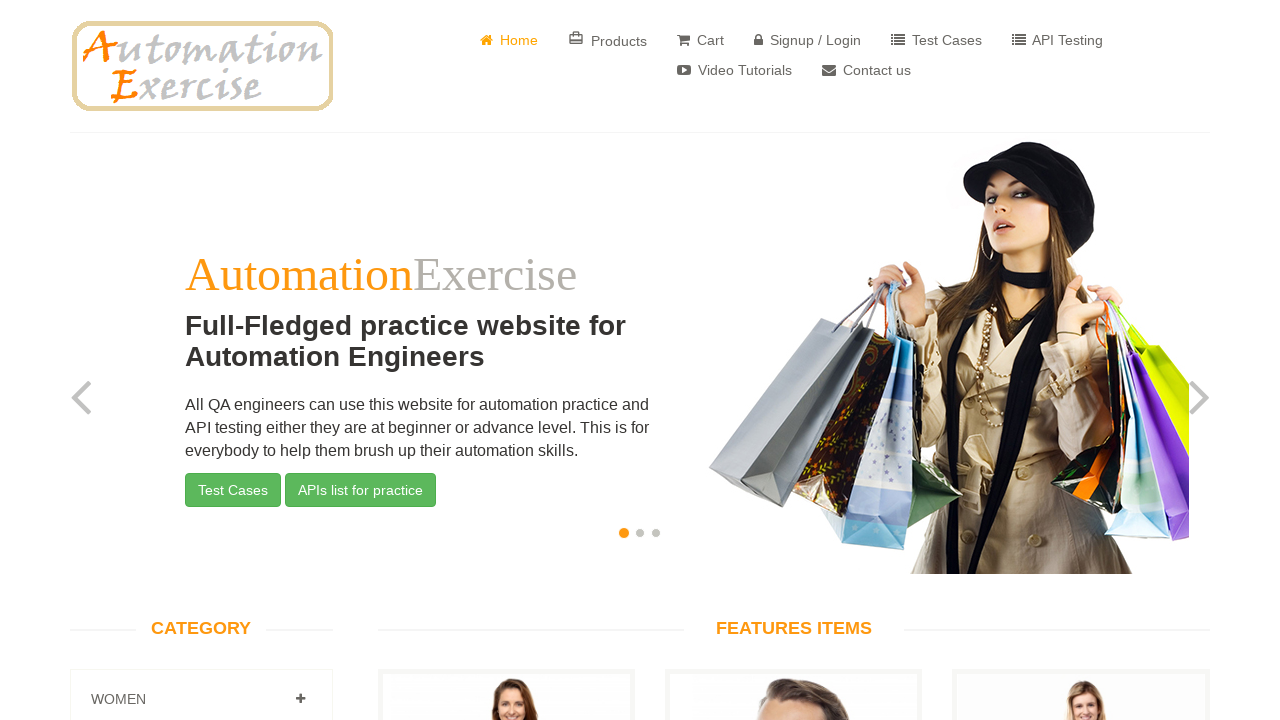

Scrolled to bottom of page to reach footer
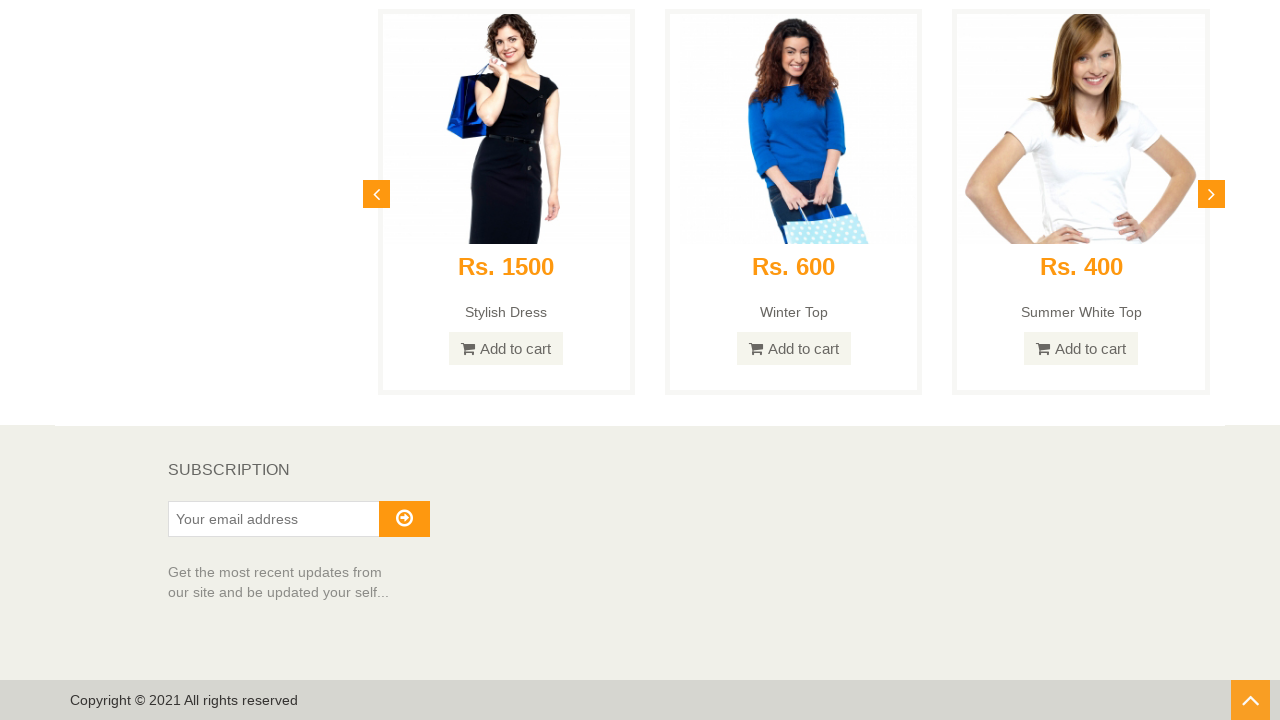

Subscription section header loaded
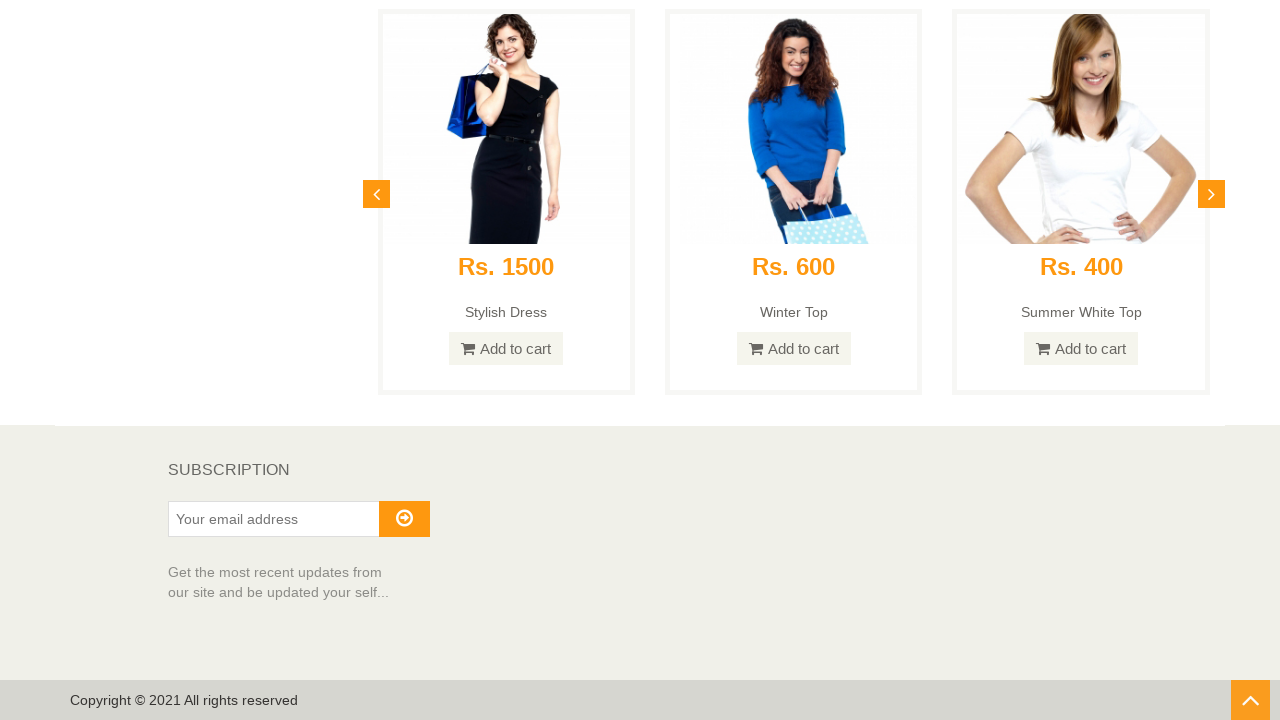

Entered email 'test@example.com' in subscription field on #susbscribe_email
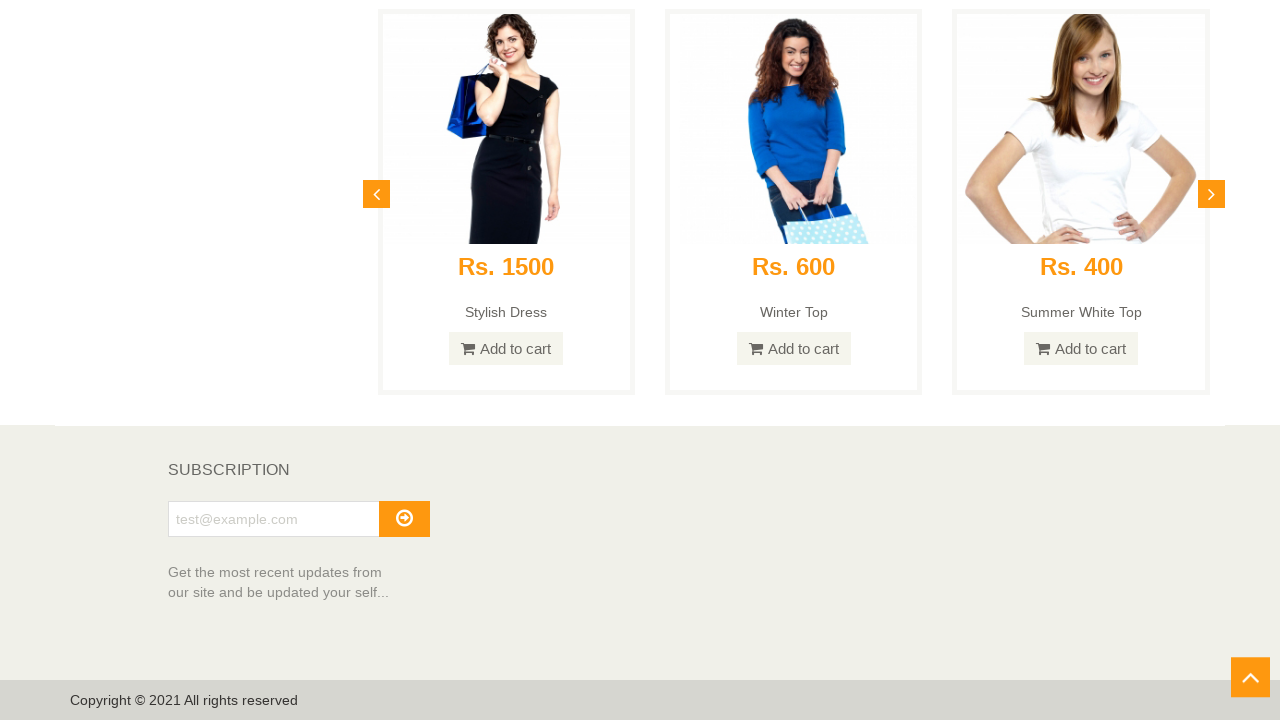

Clicked subscribe button at (404, 519) on #subscribe
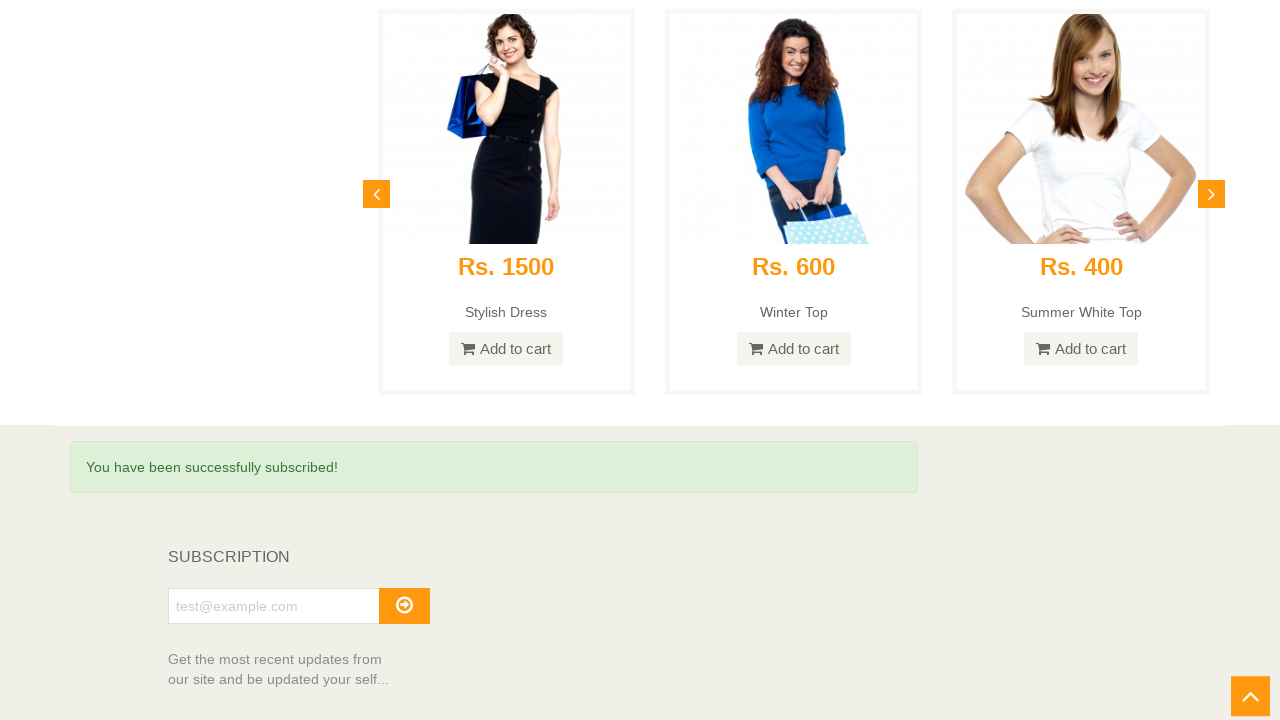

Success message appeared: 'You have been successfully subscribed!'
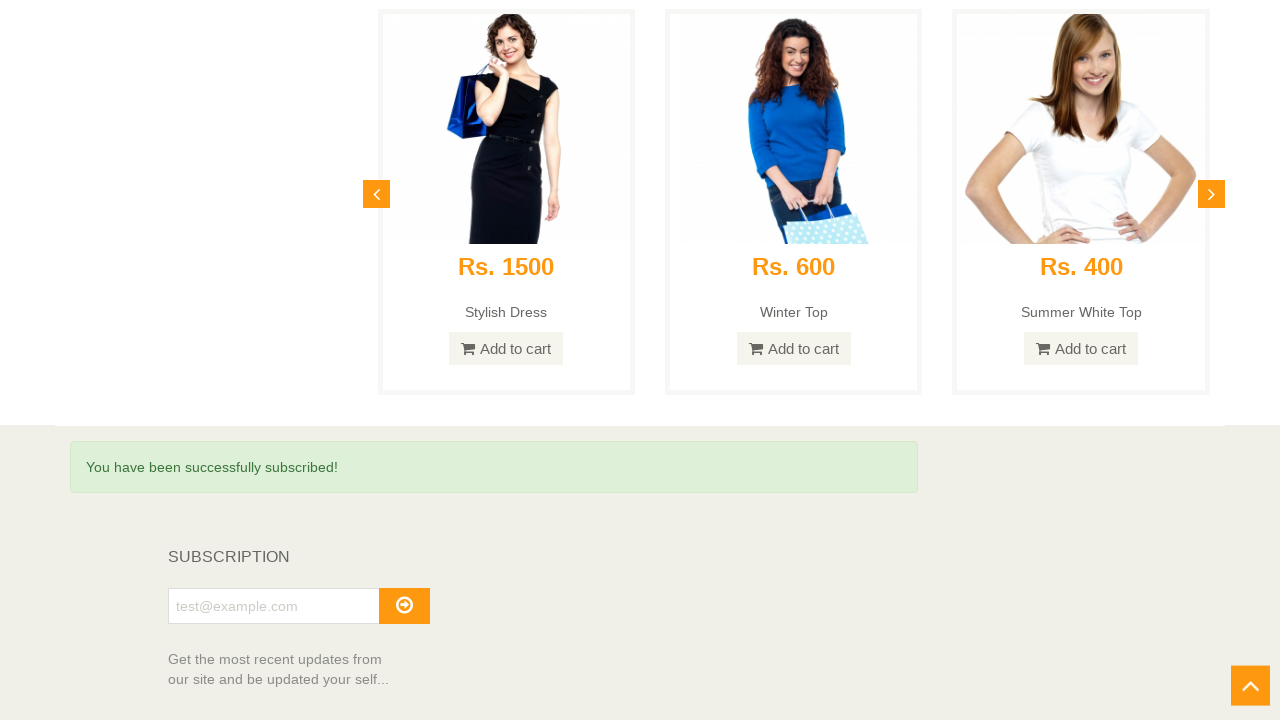

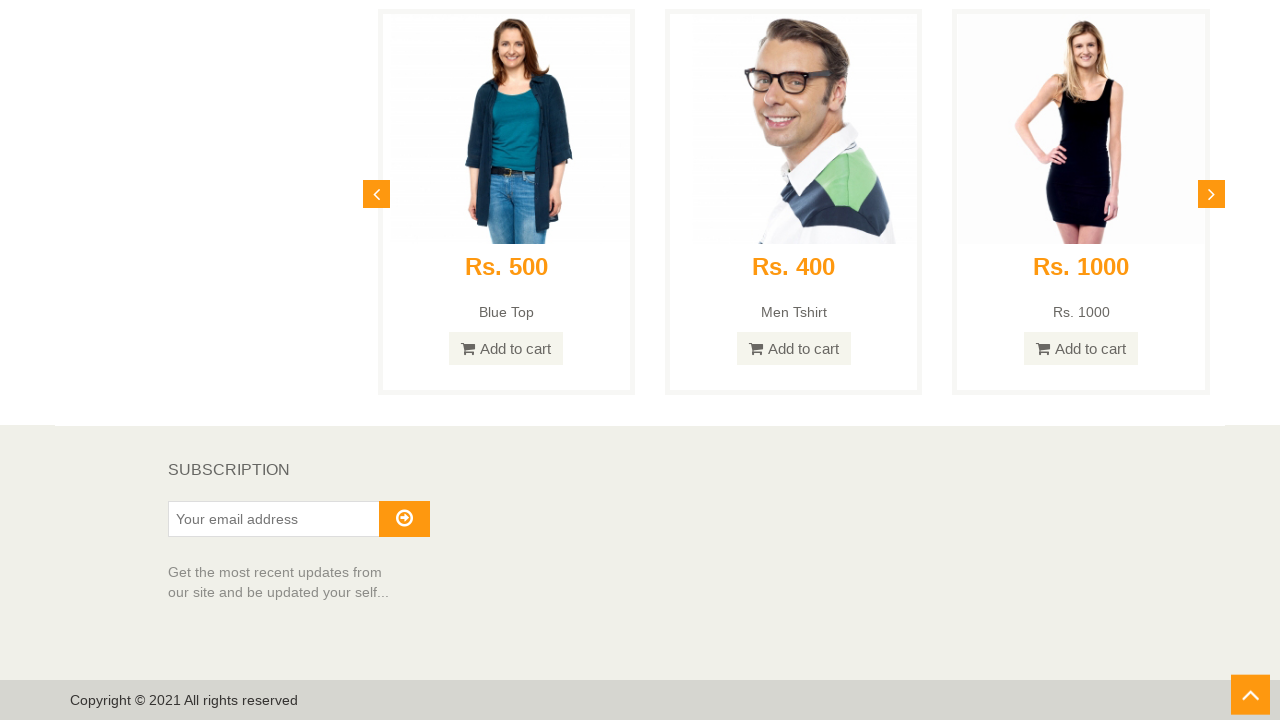